Opens a login practice page and verifies it loads successfully

Starting URL: https://rahulshettyacademy.com/loginpagePractise/

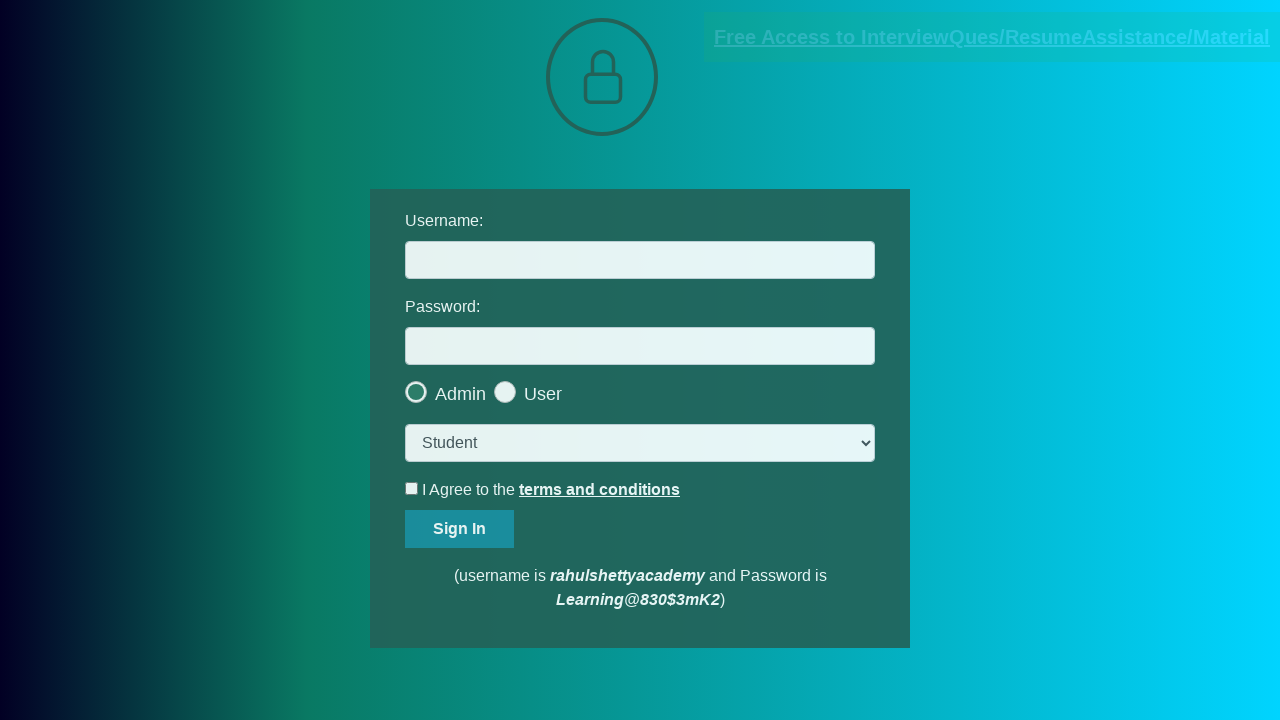

Login practice page loaded successfully (DOM content ready)
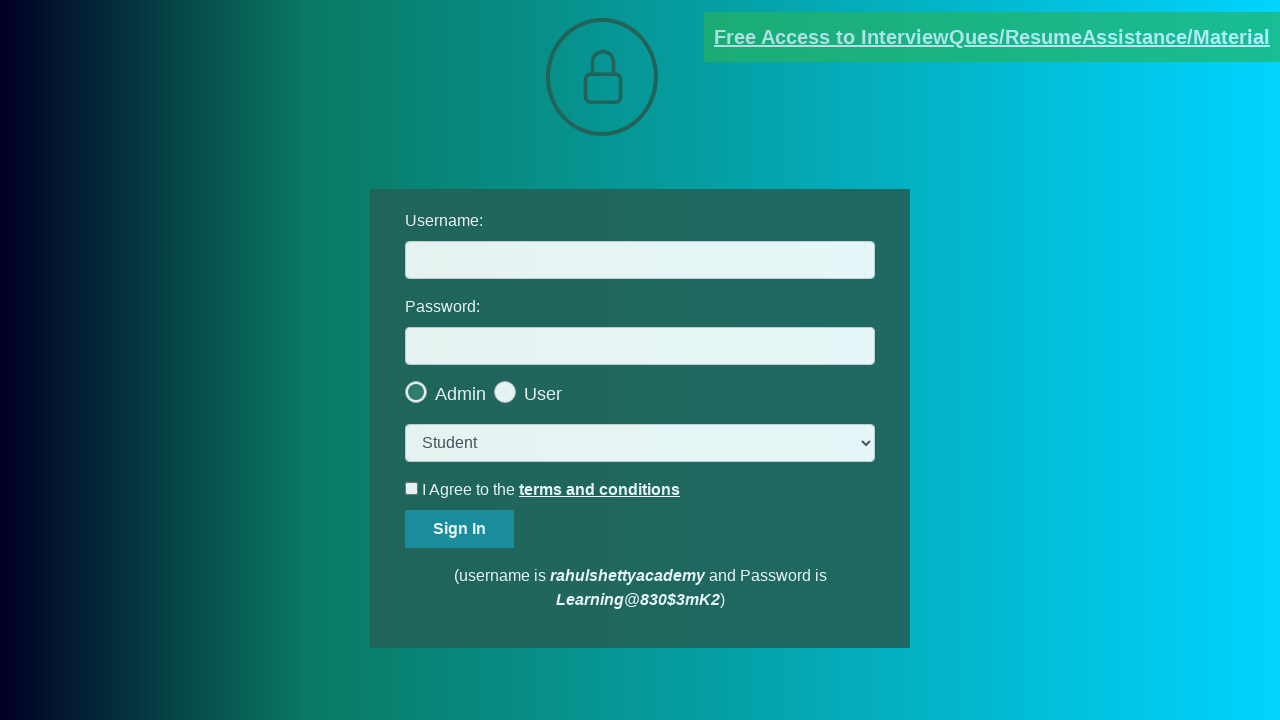

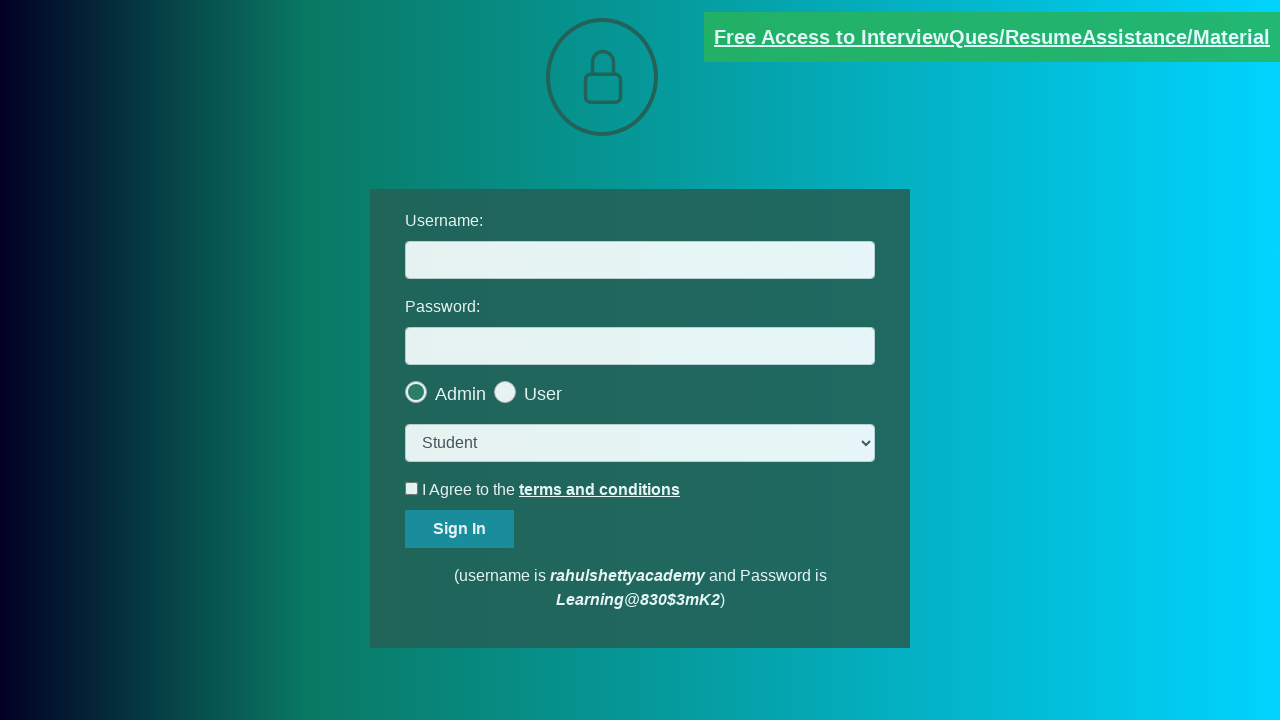